Tests navigation to the flights section on Expedia by clicking the flights tab

Starting URL: https://www.expedia.co.in/

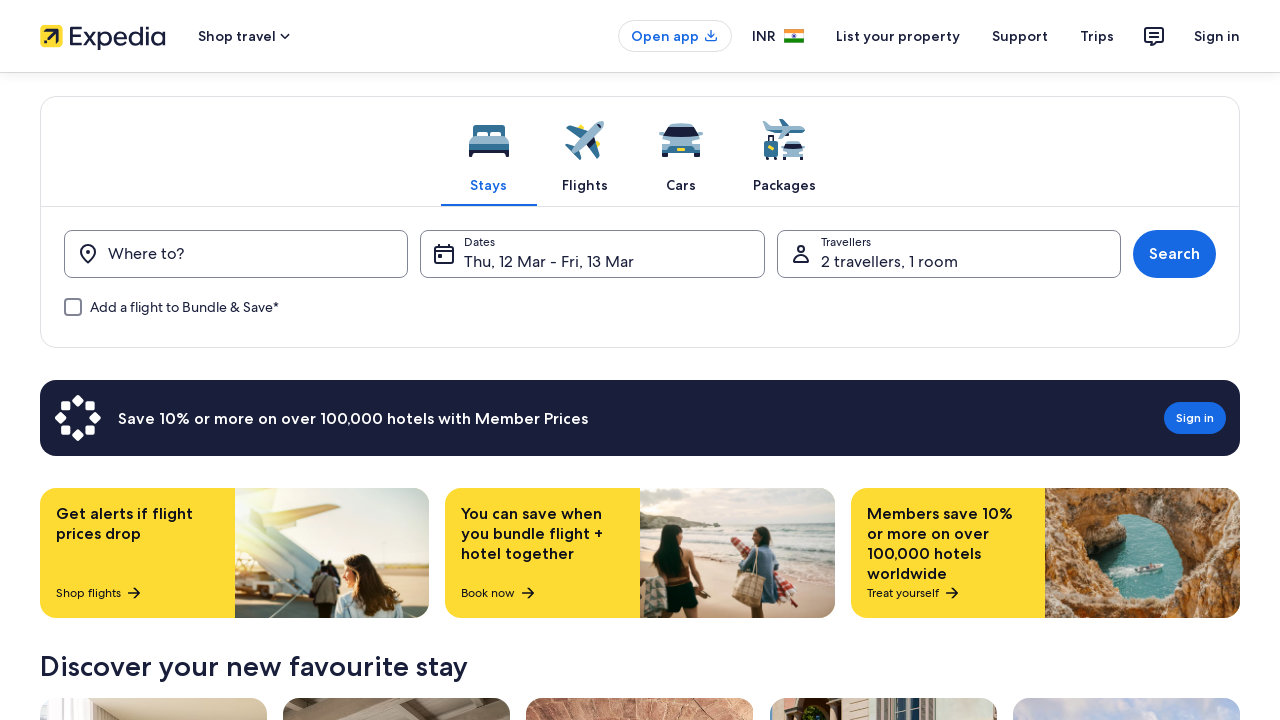

Clicked on the Flights tab at (73, 307) on #soft_packages_flight_pill
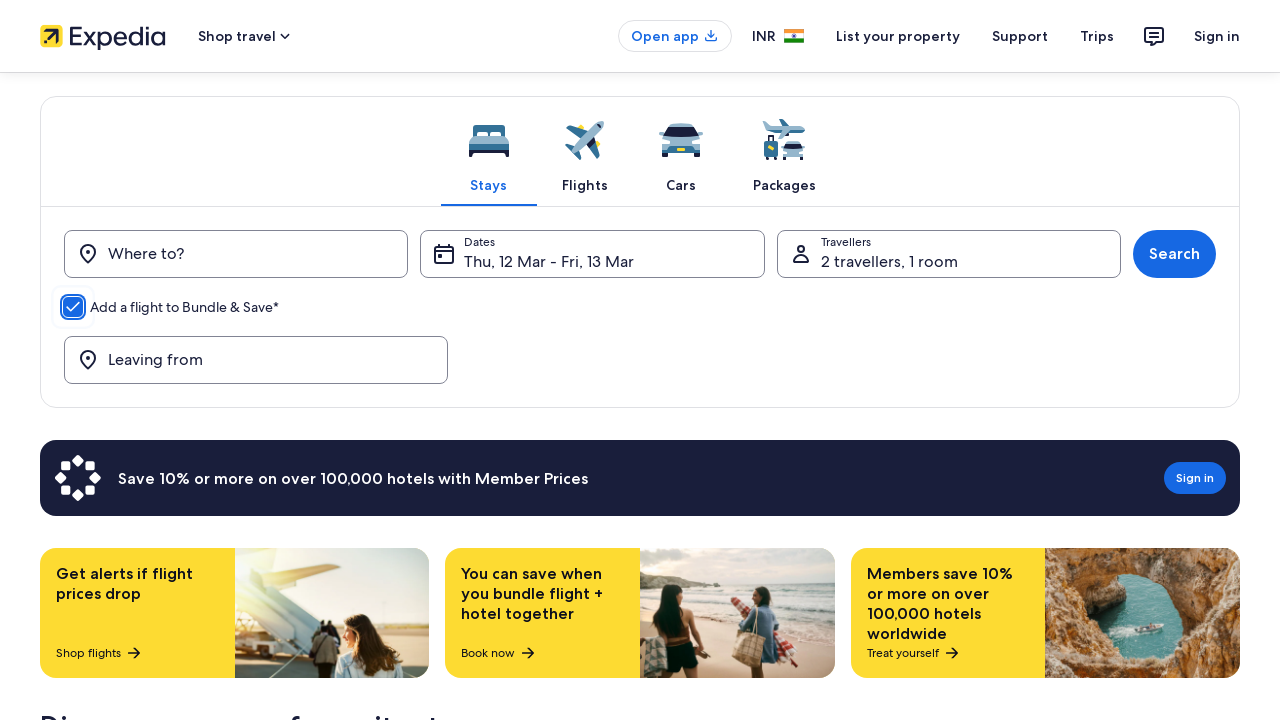

Flight search form loaded with 'Leaving from' button visible
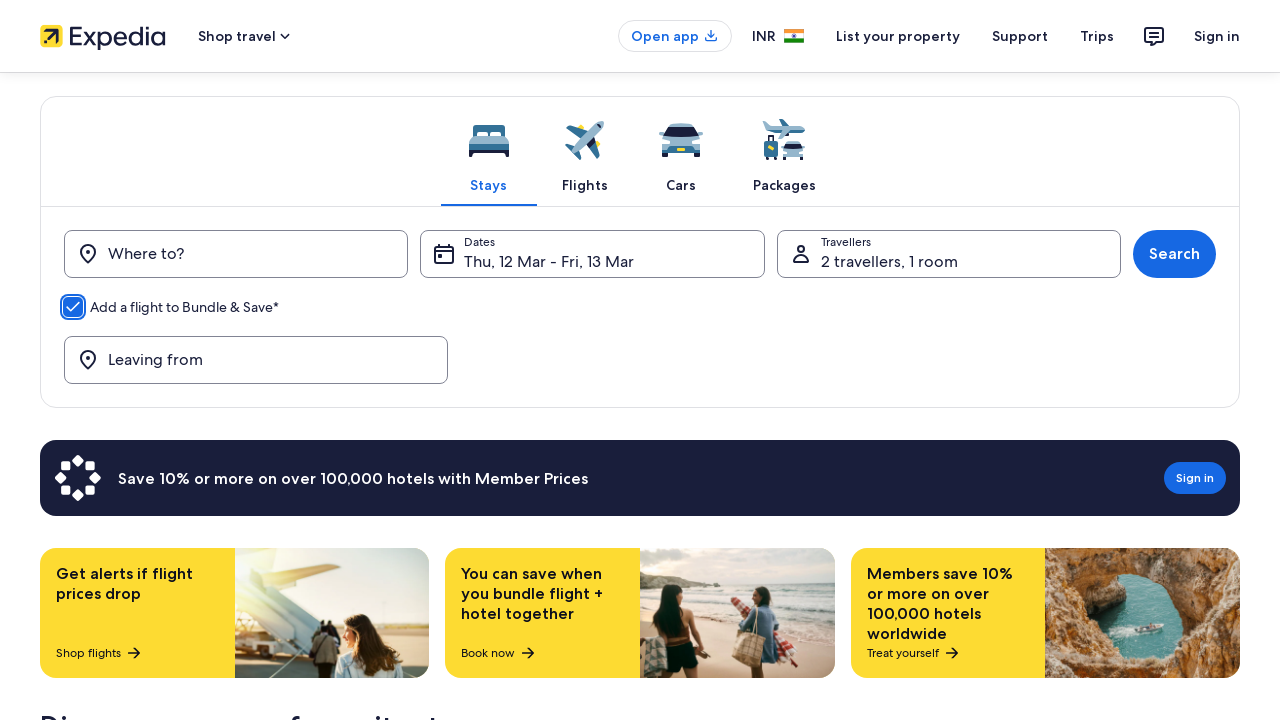

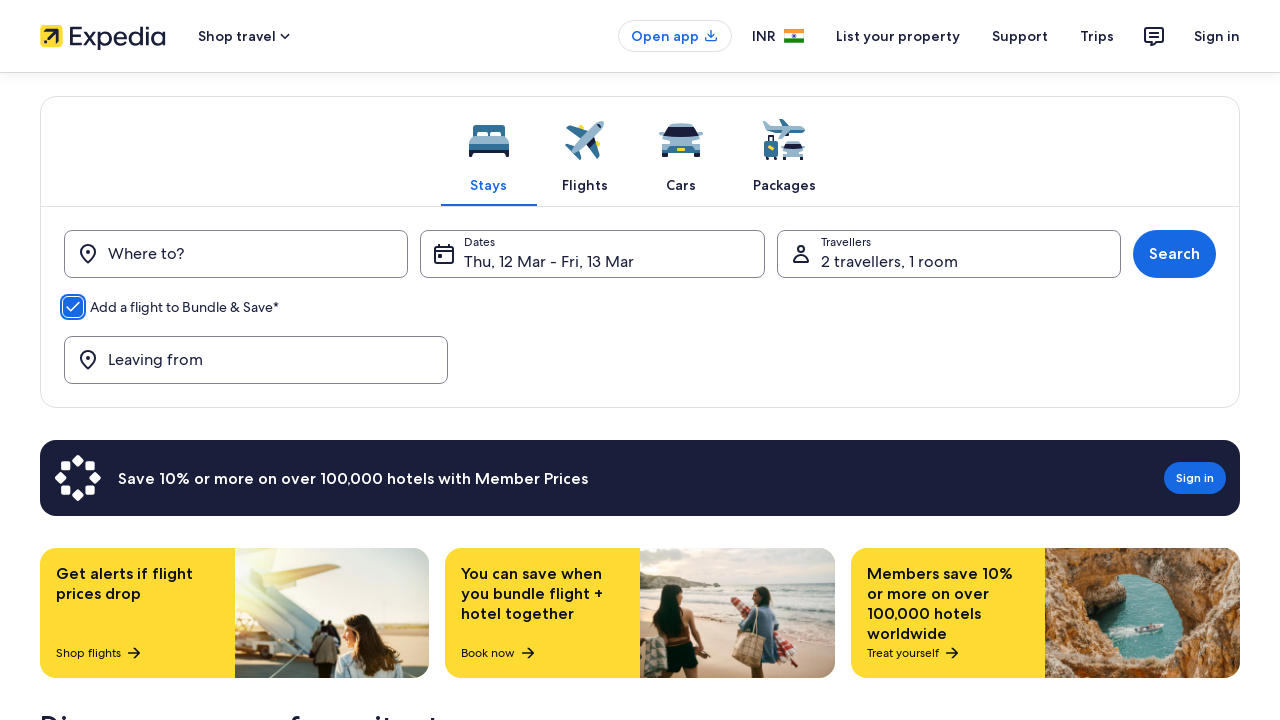